Navigates to Flipkart homepage and verifies that the page title matches the expected value for the online shopping site.

Starting URL: https://www.flipkart.com/

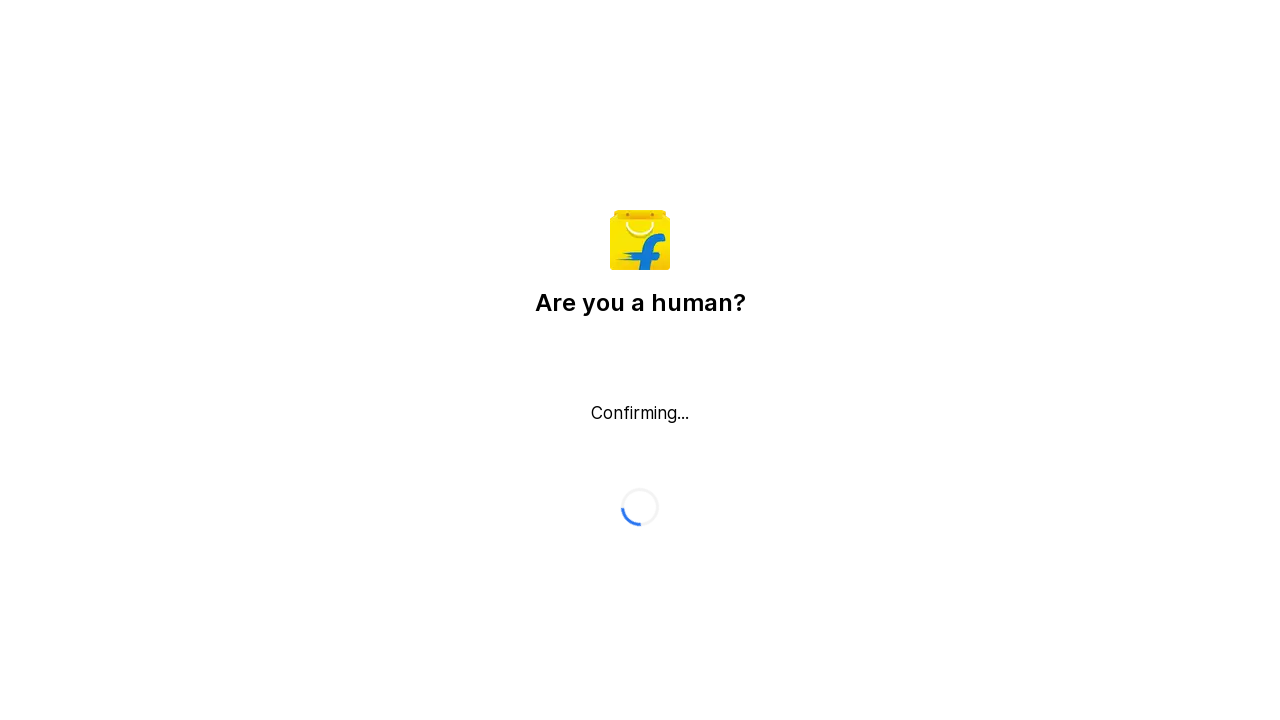

Retrieved page title from Flipkart homepage
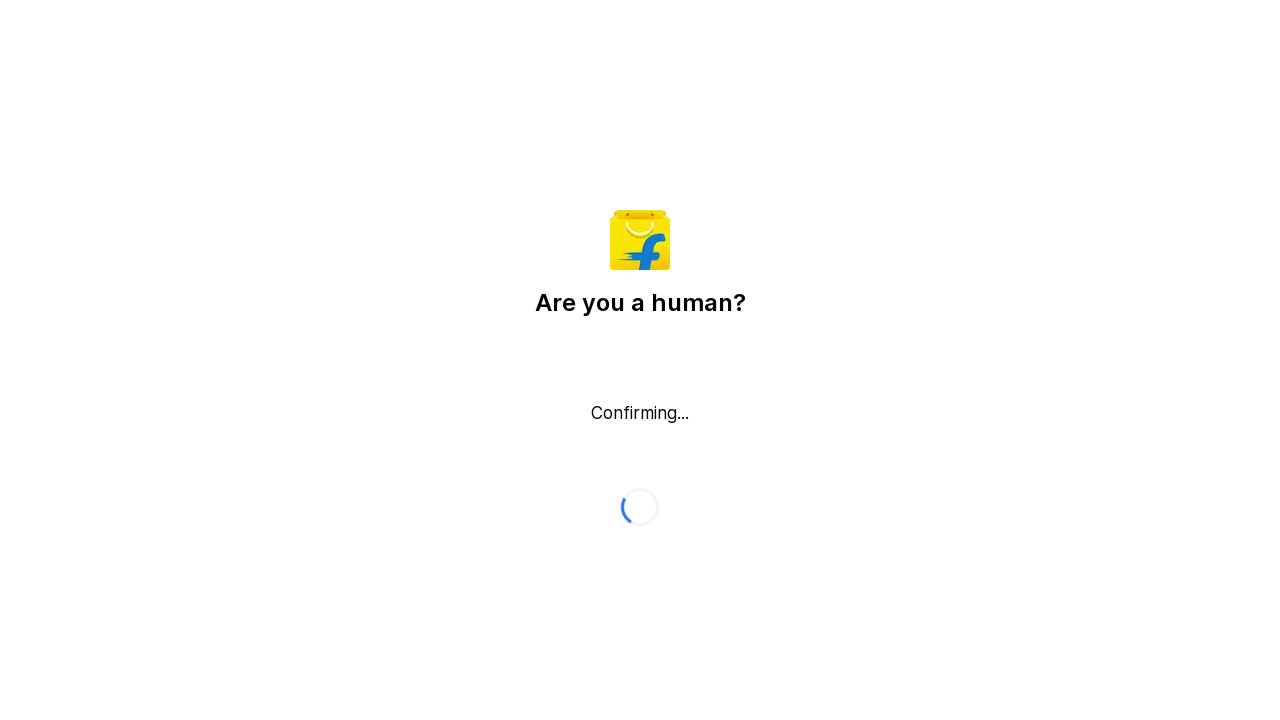

Page title does not match expected value
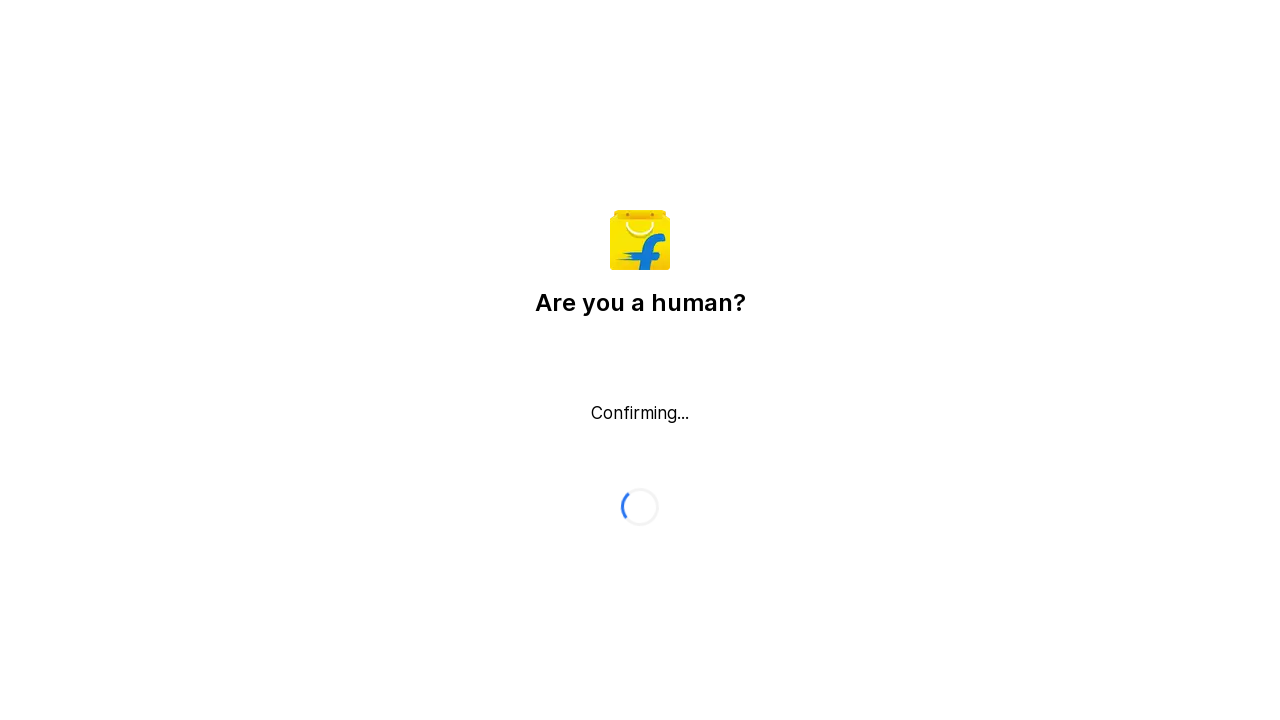

Waited for page to reach domcontentloaded state
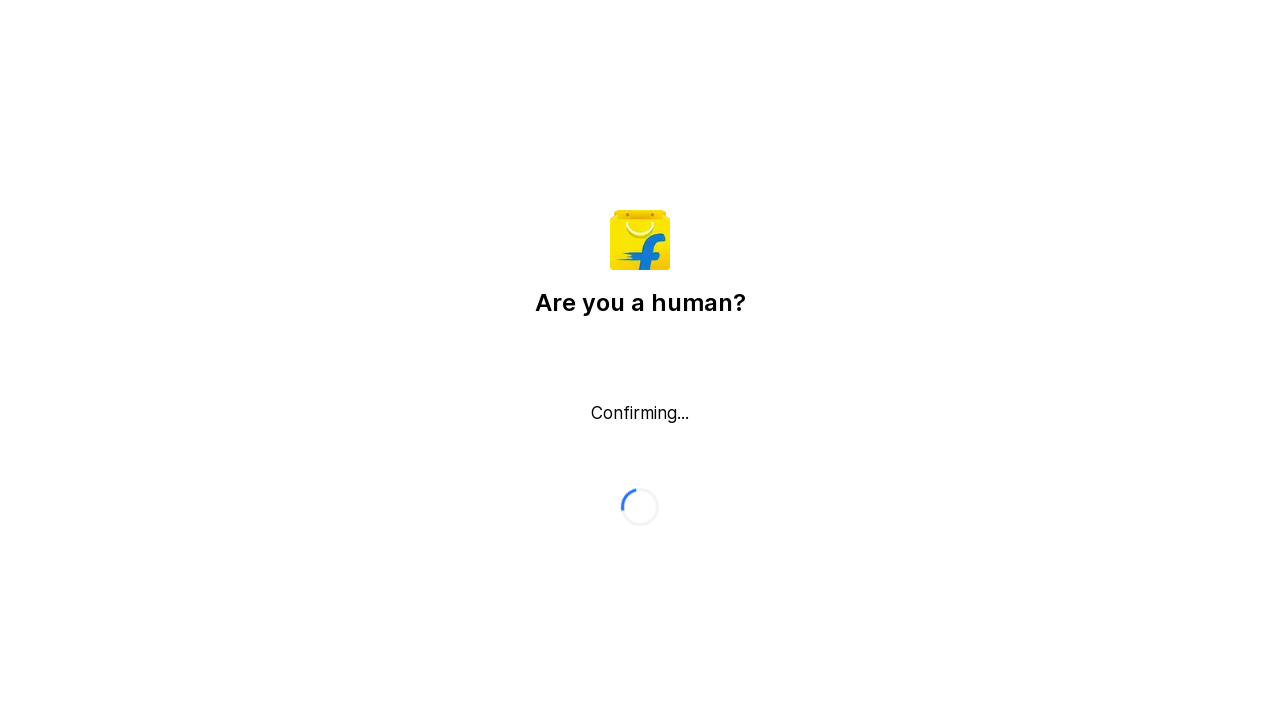

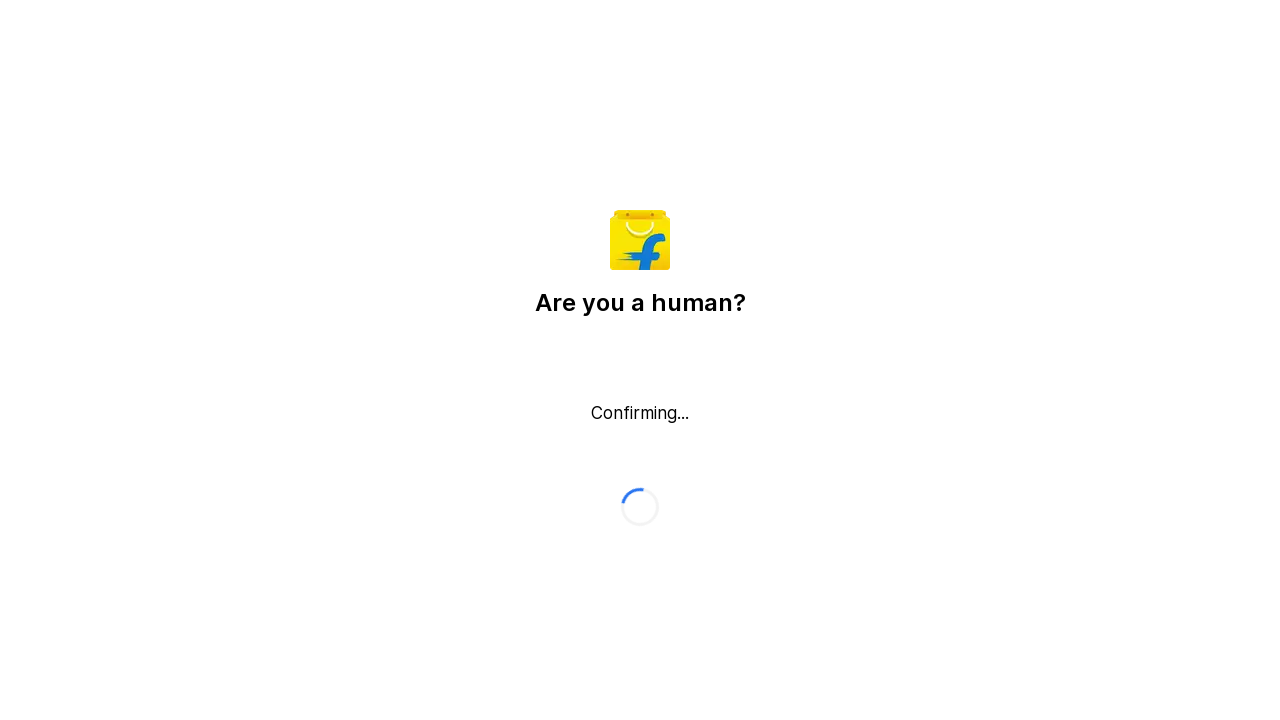